Tests the autosuggest dropdown functionality by typing a partial country name and selecting the matching option "India" from the autocomplete suggestions.

Starting URL: https://rahulshettyacademy.com/dropdownsPractise/

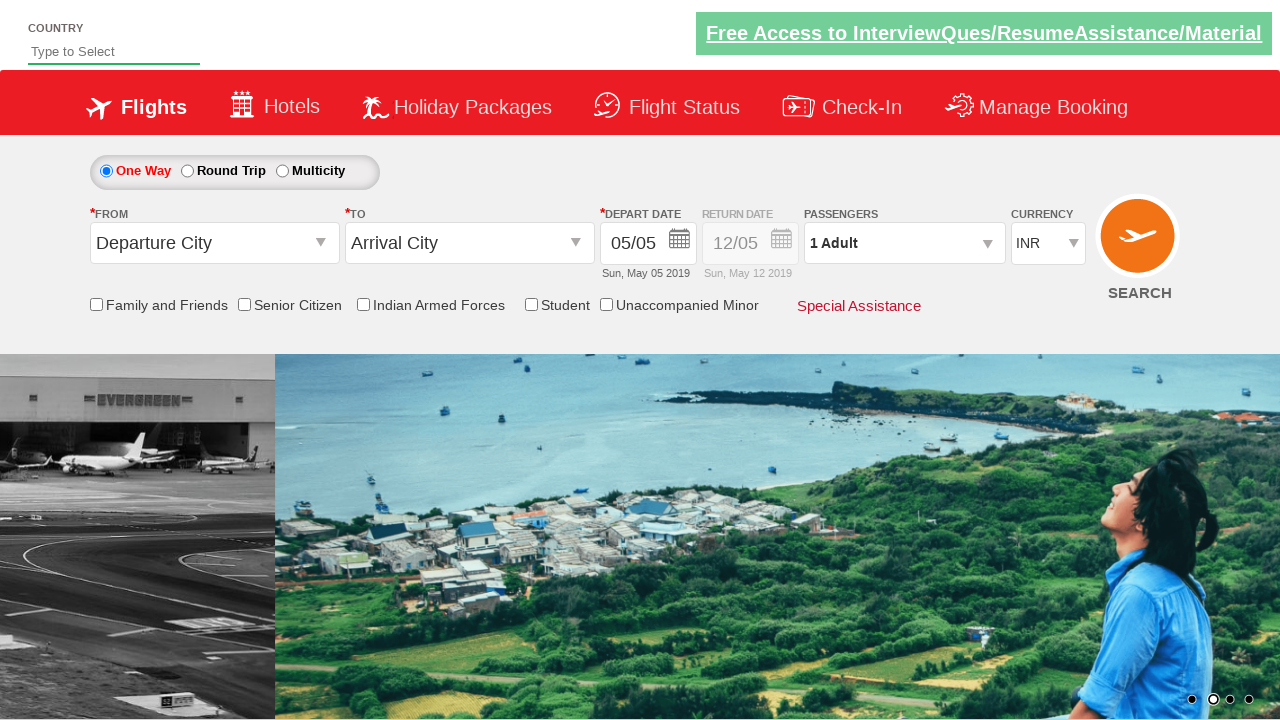

Filled autosuggest field with 'ind' to trigger dropdown on #autosuggest
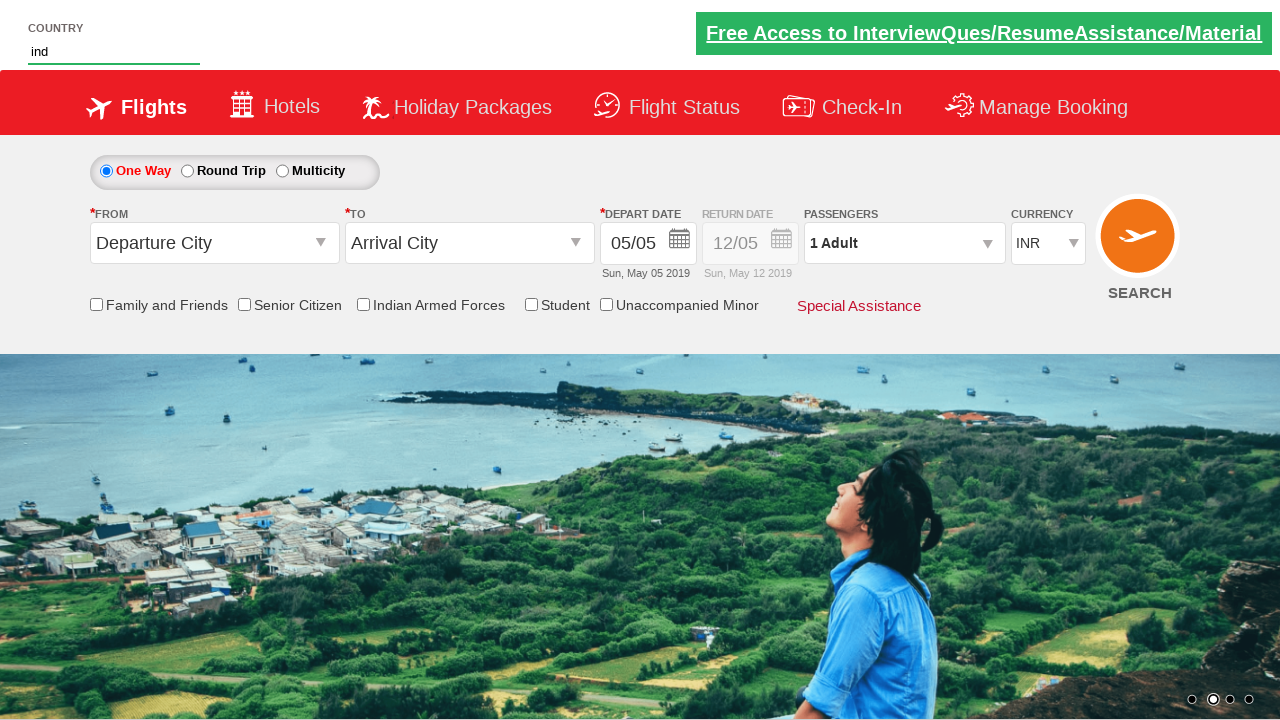

Autocomplete suggestions dropdown appeared
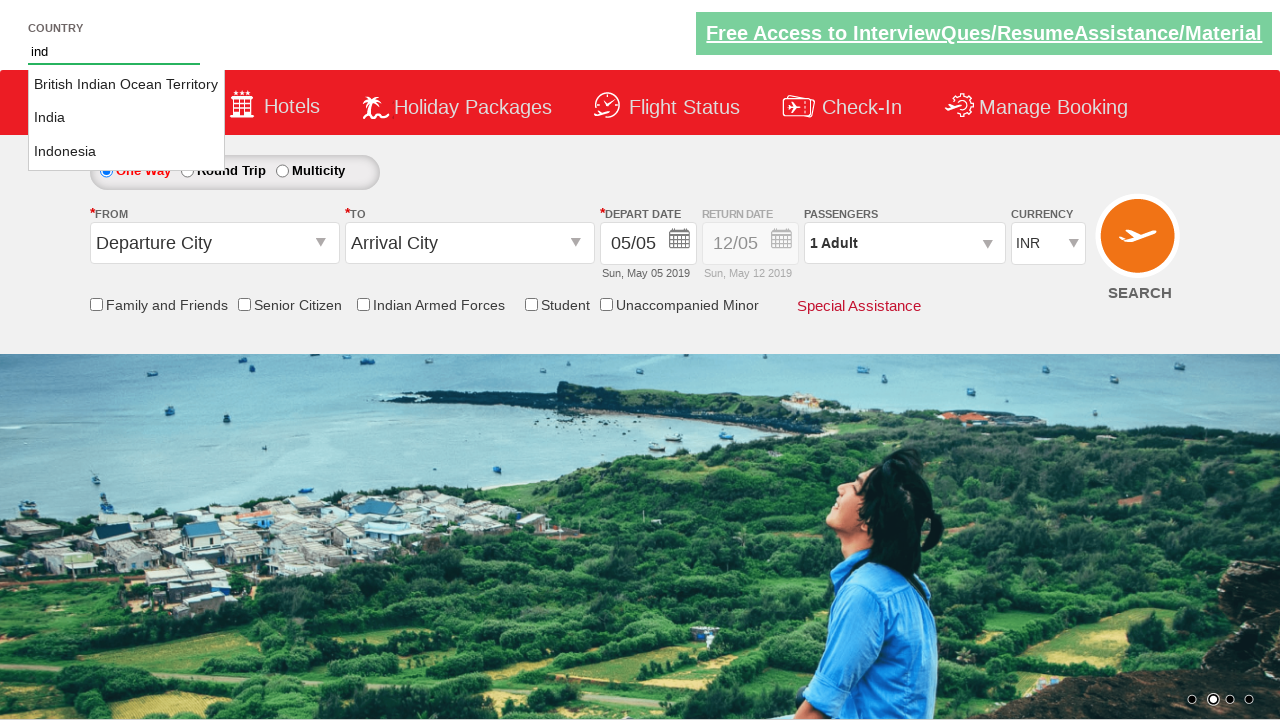

Located 3 suggestion options in dropdown
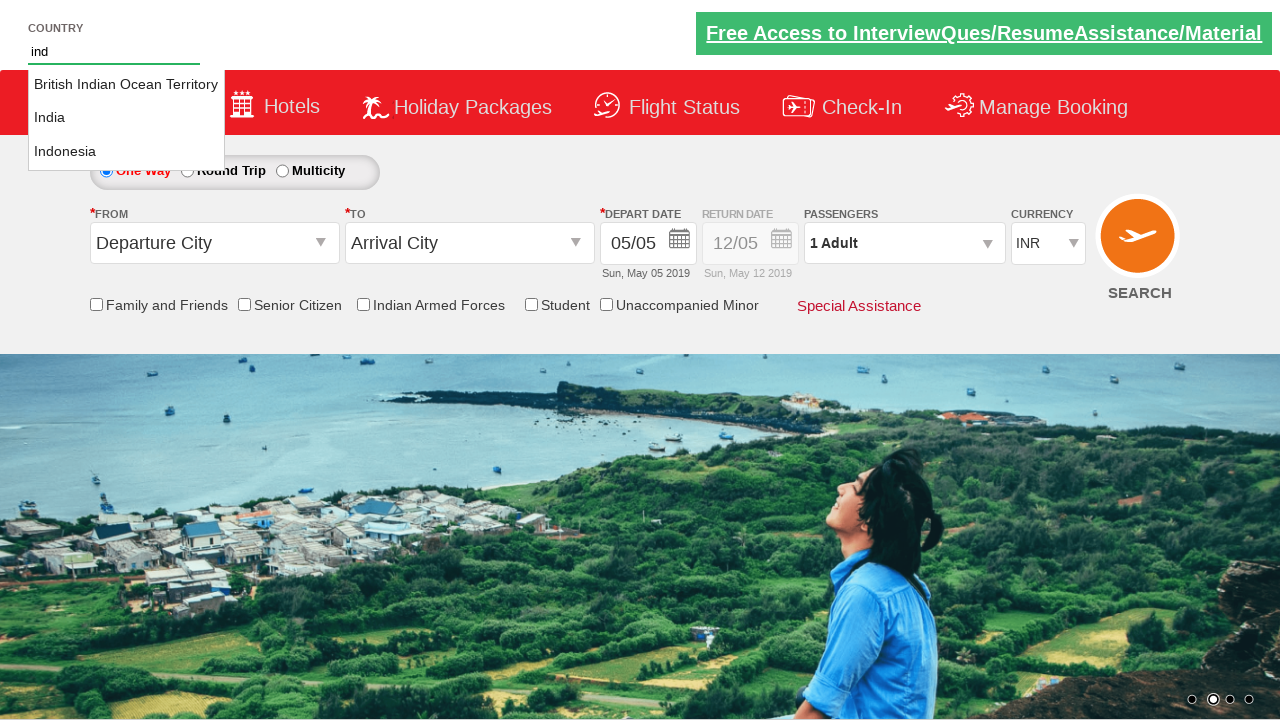

Clicked 'India' option from autocomplete suggestions at (126, 118) on li.ui-menu-item a >> nth=1
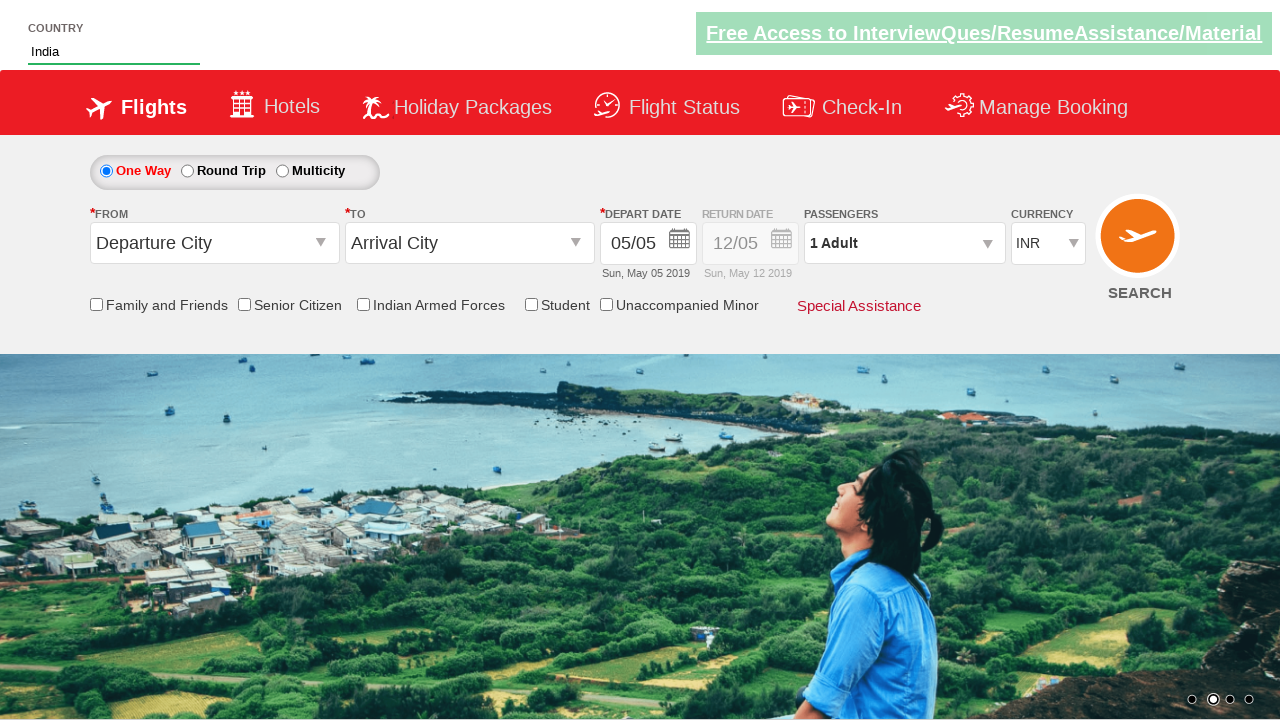

Verified 'India' was successfully selected in autosuggest field
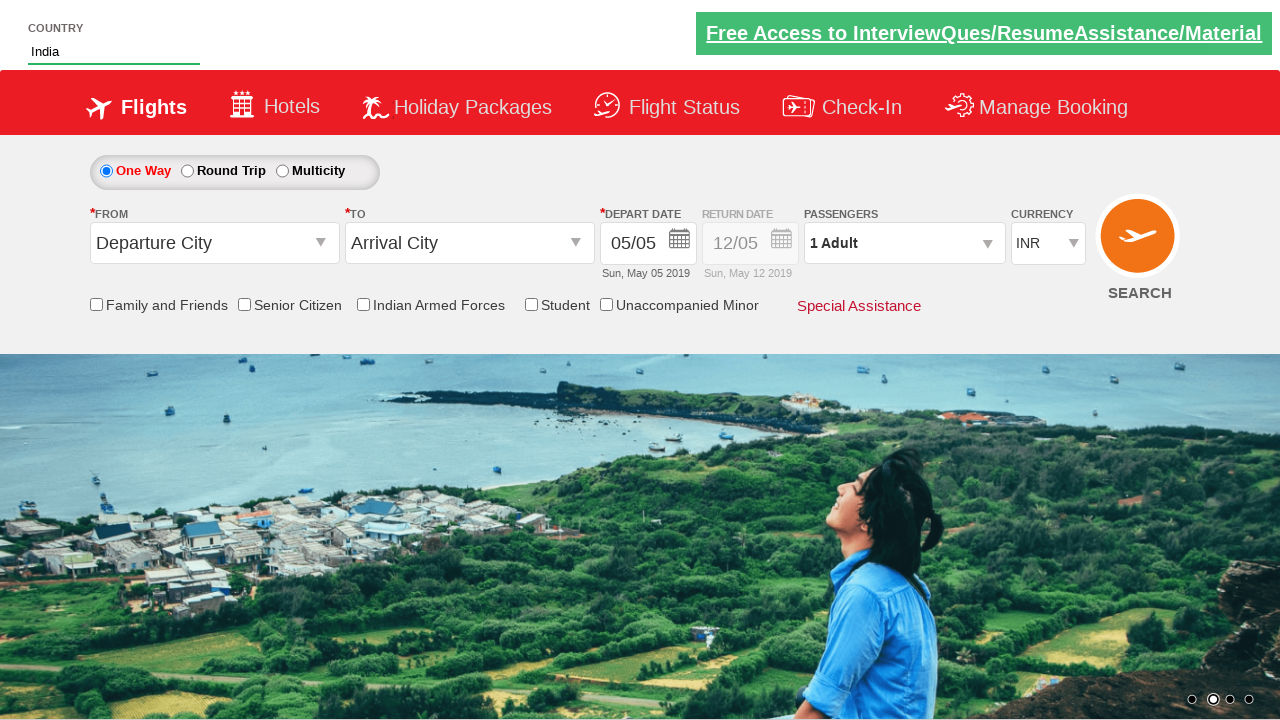

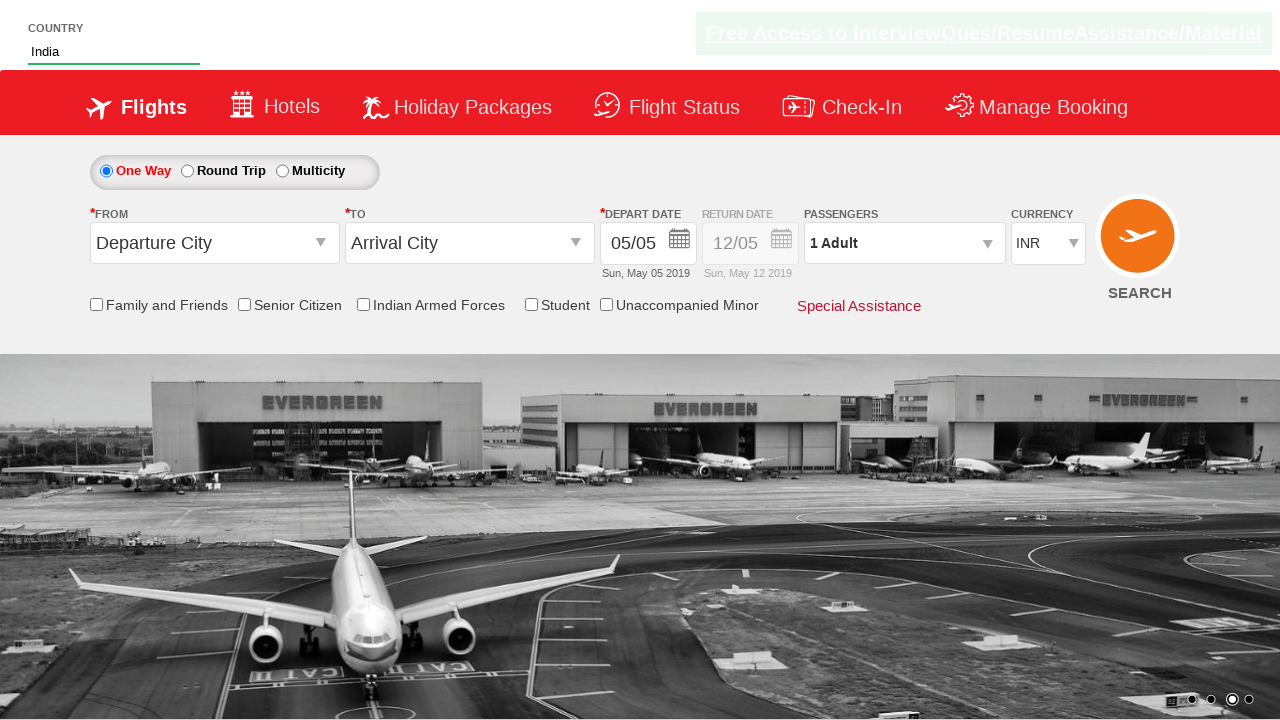